Waits for a price to reach $100, clicks a book button, solves a math problem, and handles an alert

Starting URL: http://suninjuly.github.io/explicit_wait2.html

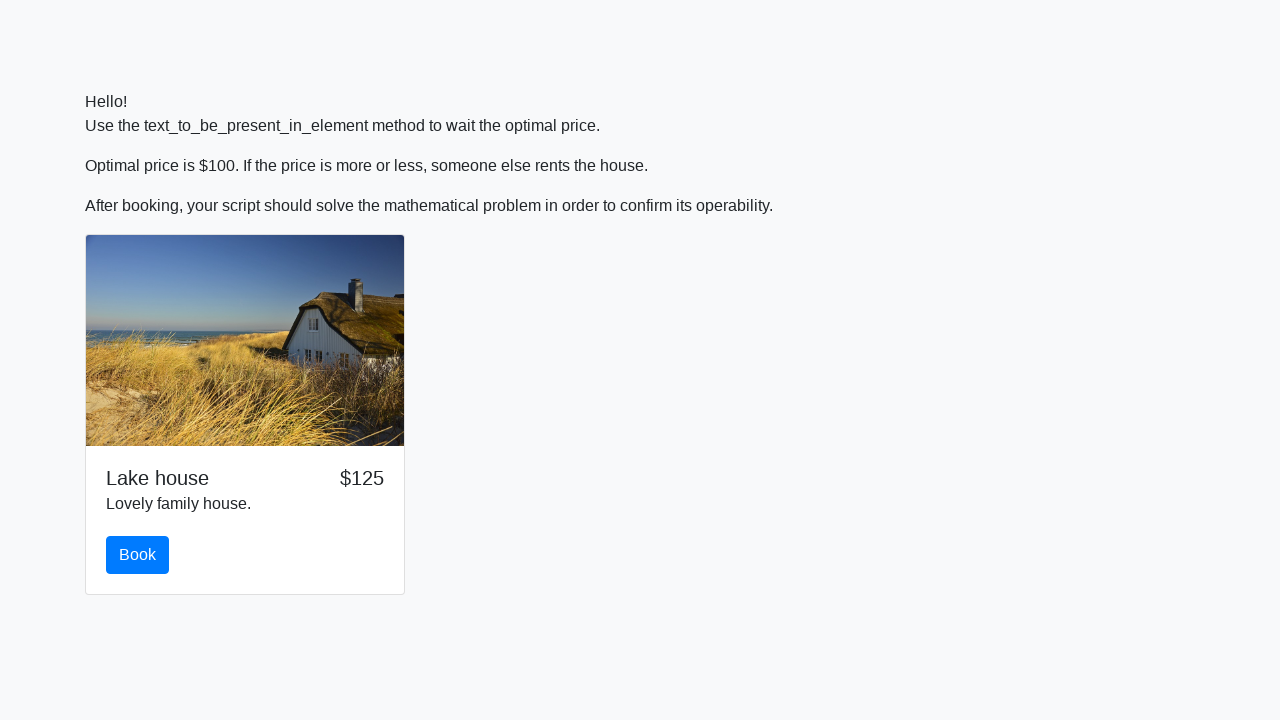

Waited for price to reach $100
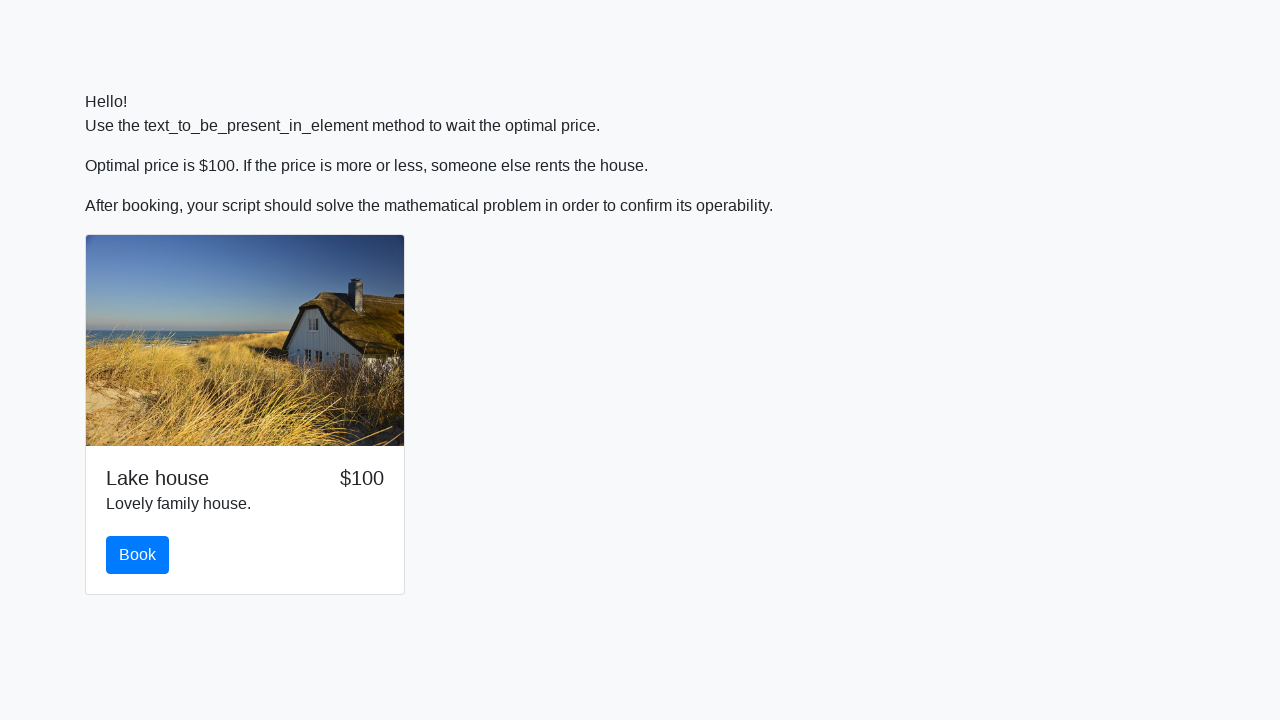

Clicked the book button at (138, 555) on #book
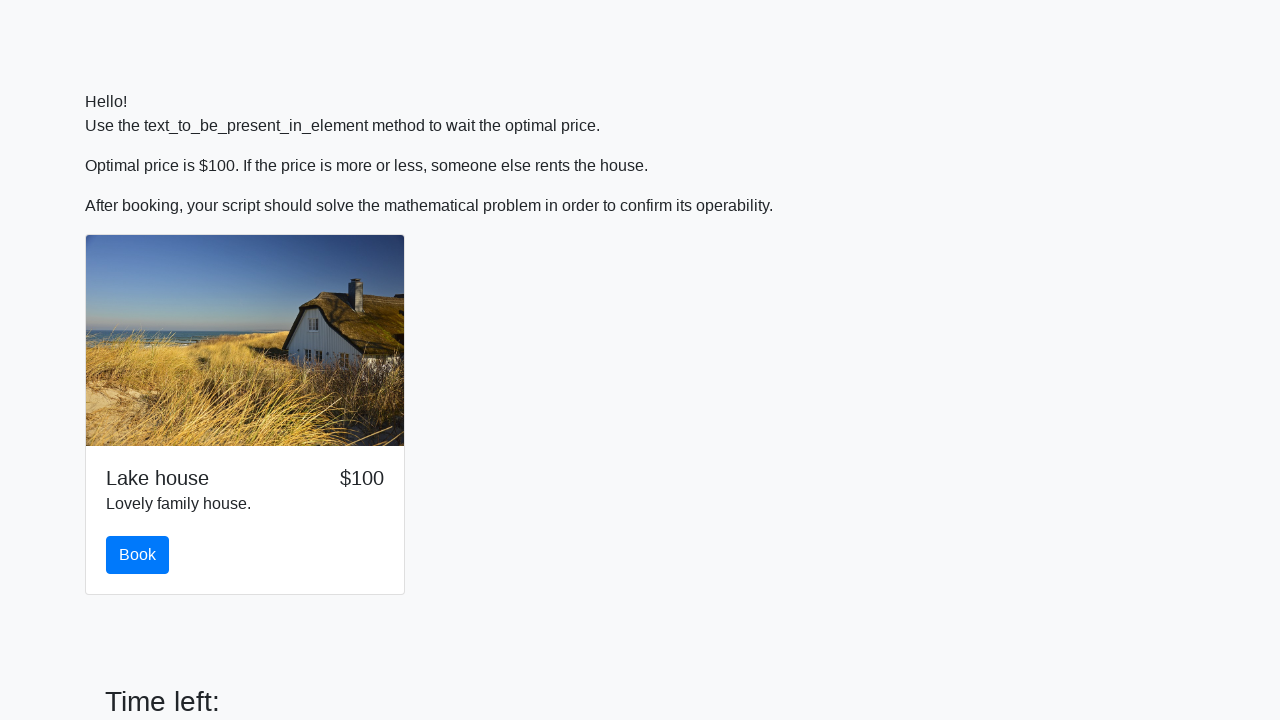

Retrieved input value for calculation
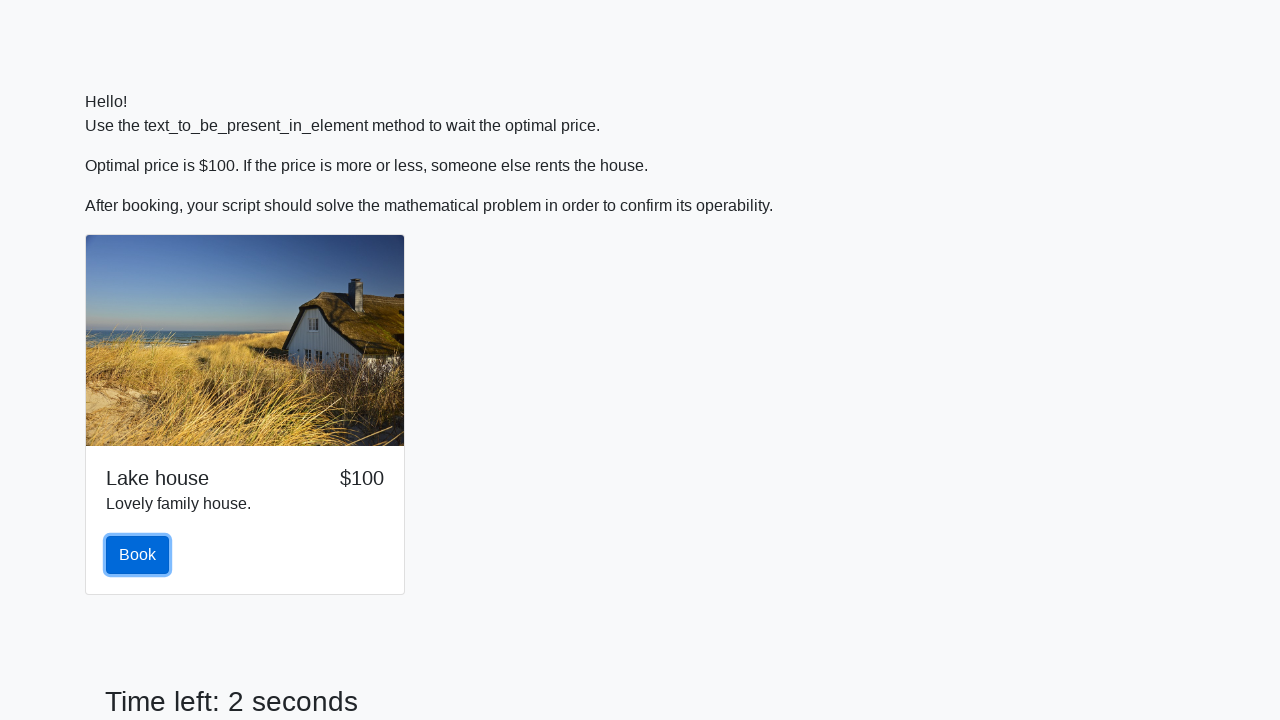

Calculated answer using math formula: 2.381545661479836
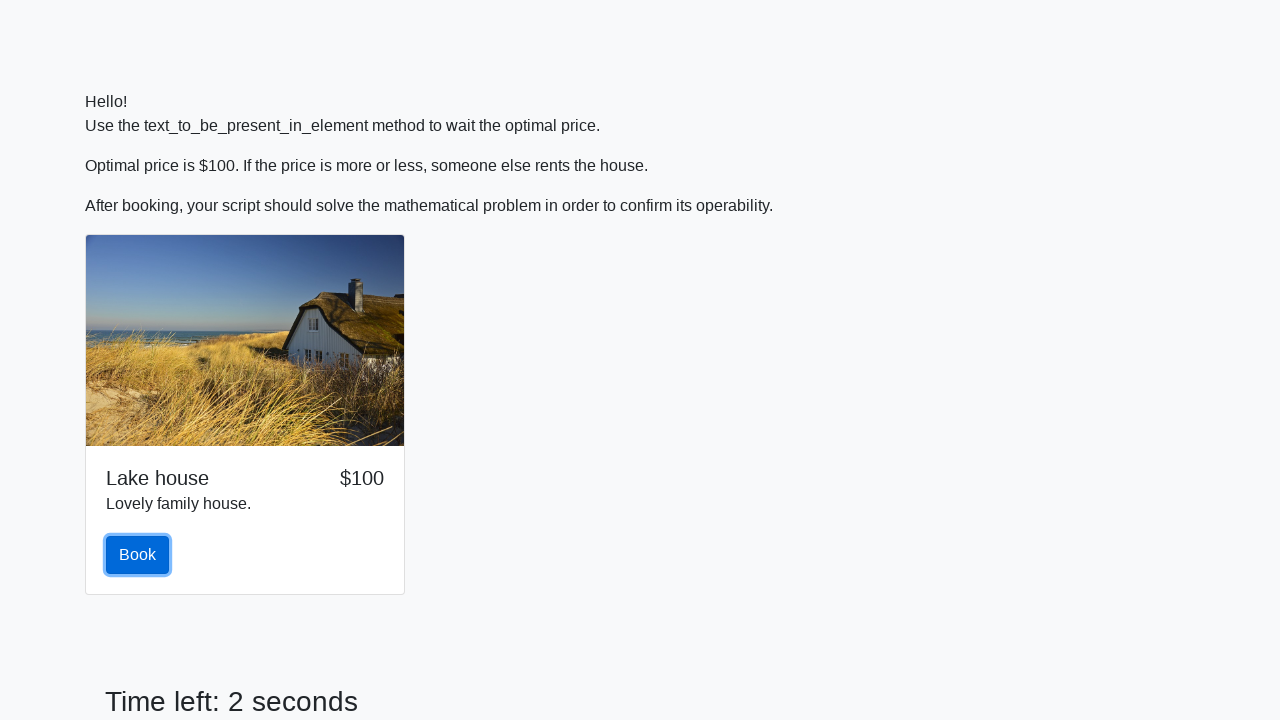

Filled answer field with calculated value on #answer
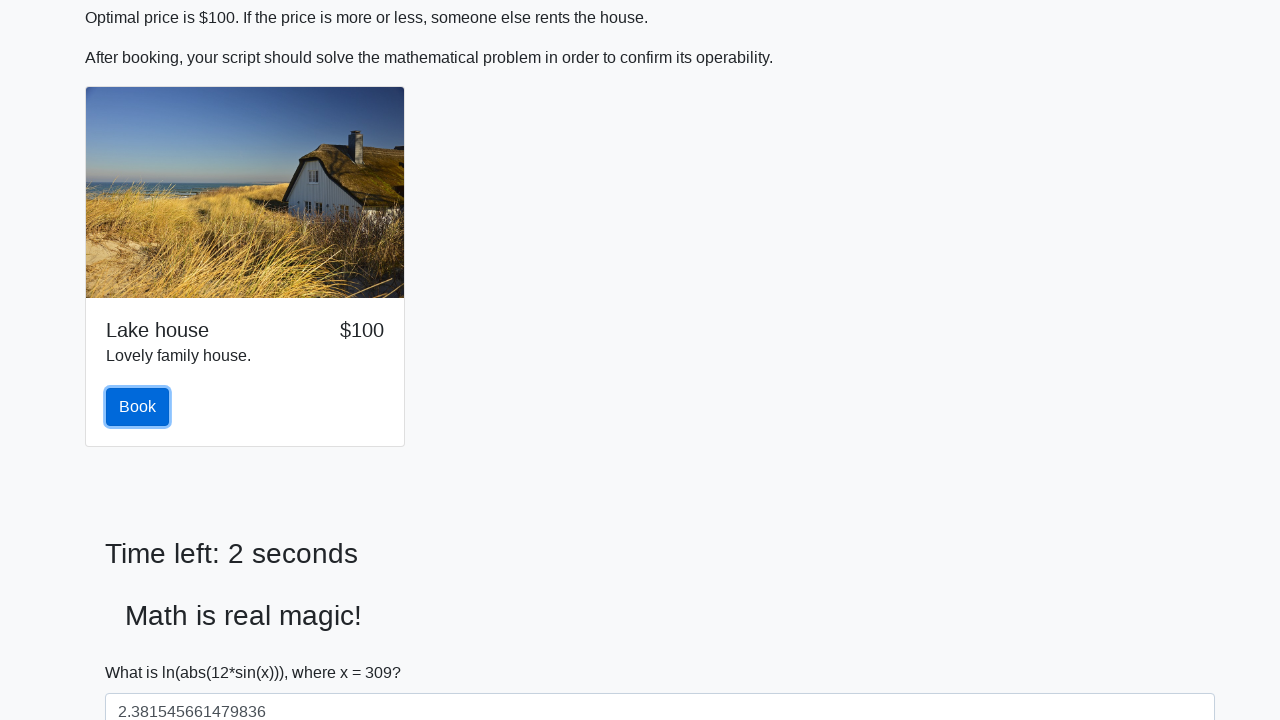

Clicked solve button to submit answer at (143, 651) on #solve
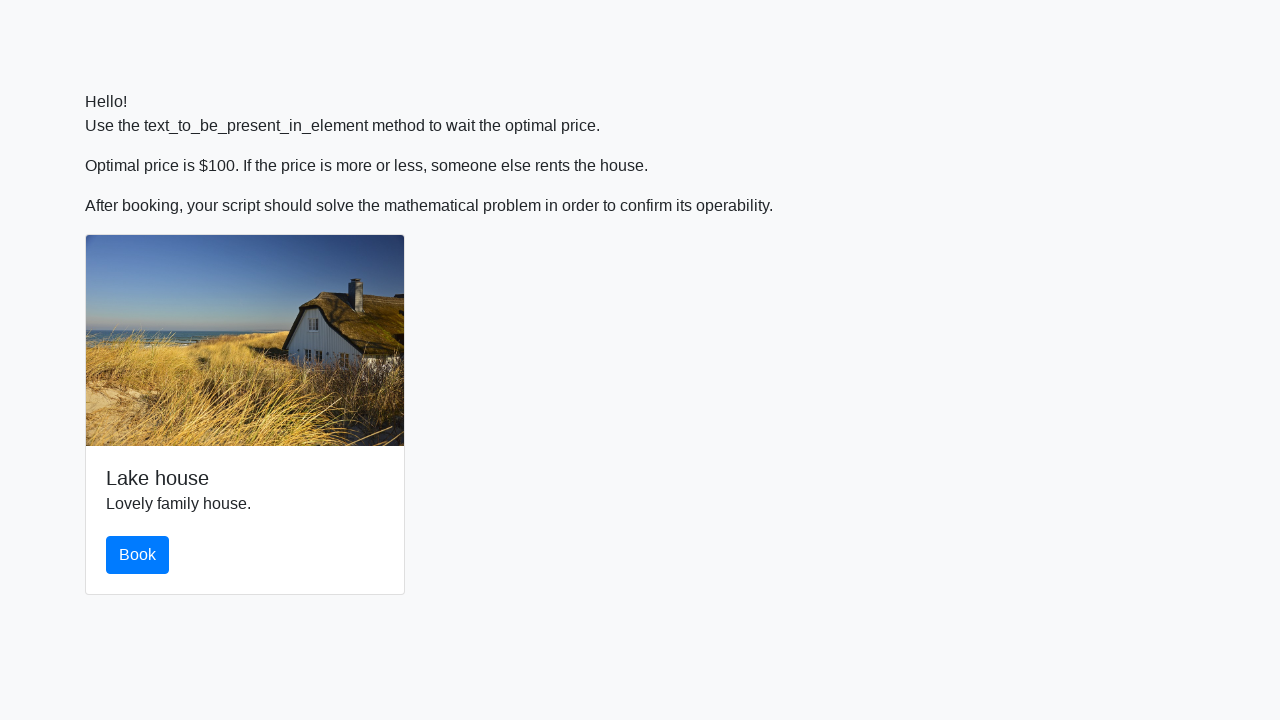

Set up alert handler to accept dialog
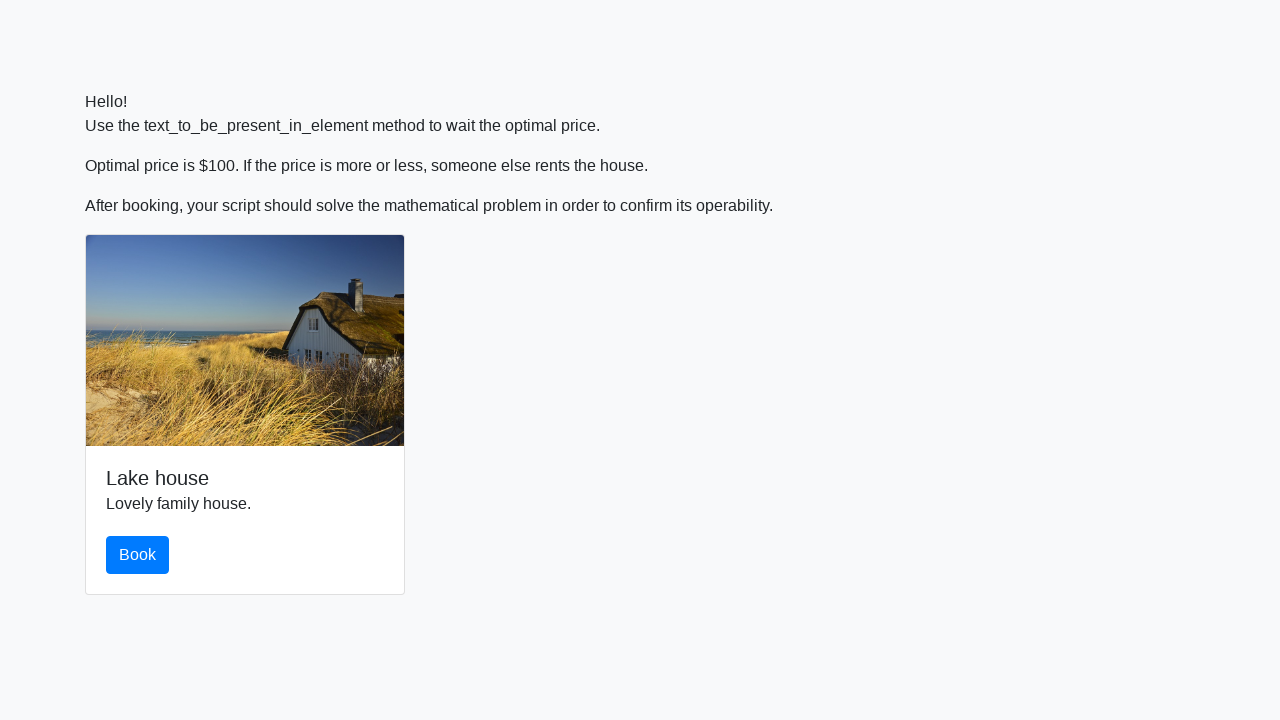

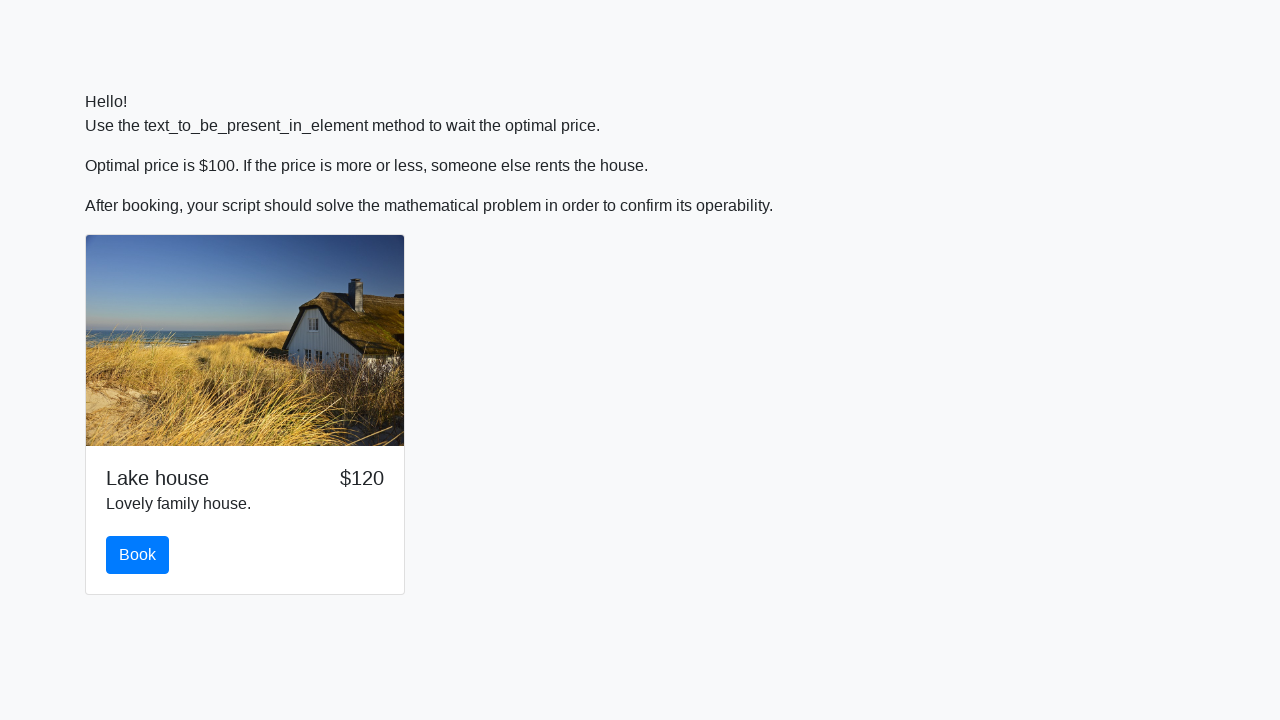